Verifies the login page heading element using XPath

Starting URL: https://the-internet.herokuapp.com/

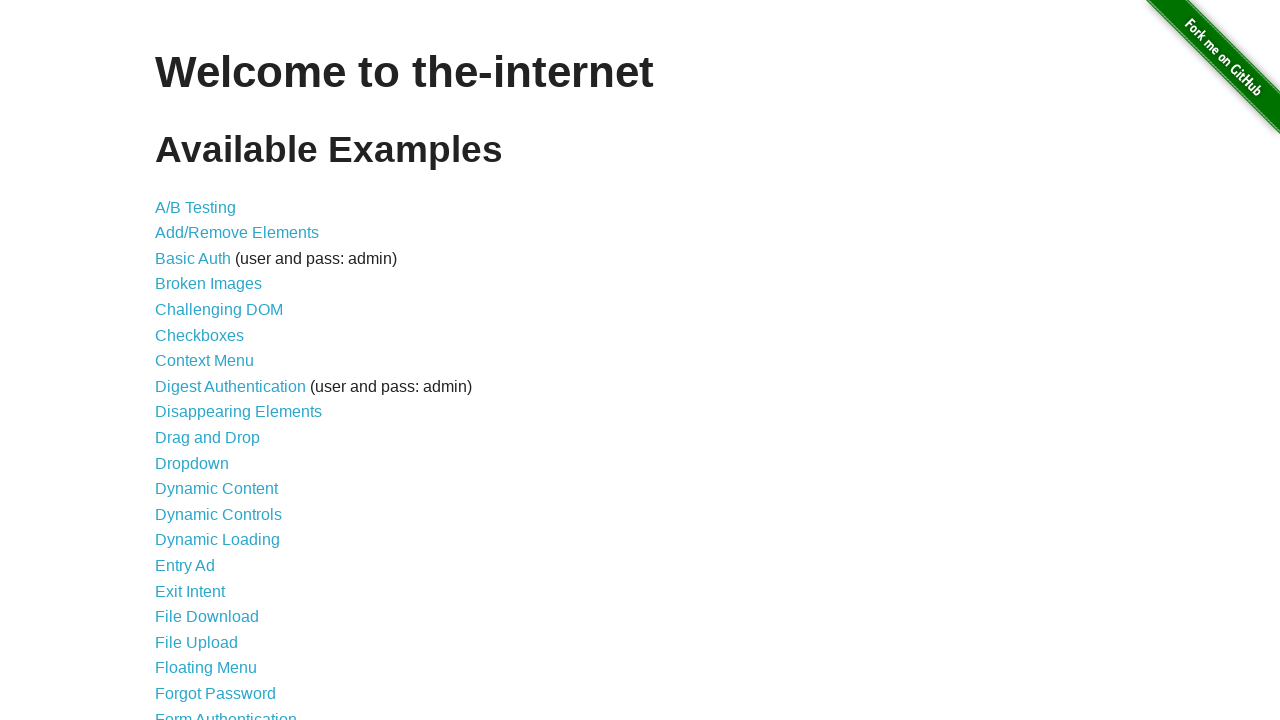

Clicked on Form Authentication link at (226, 712) on text=Form Authentication
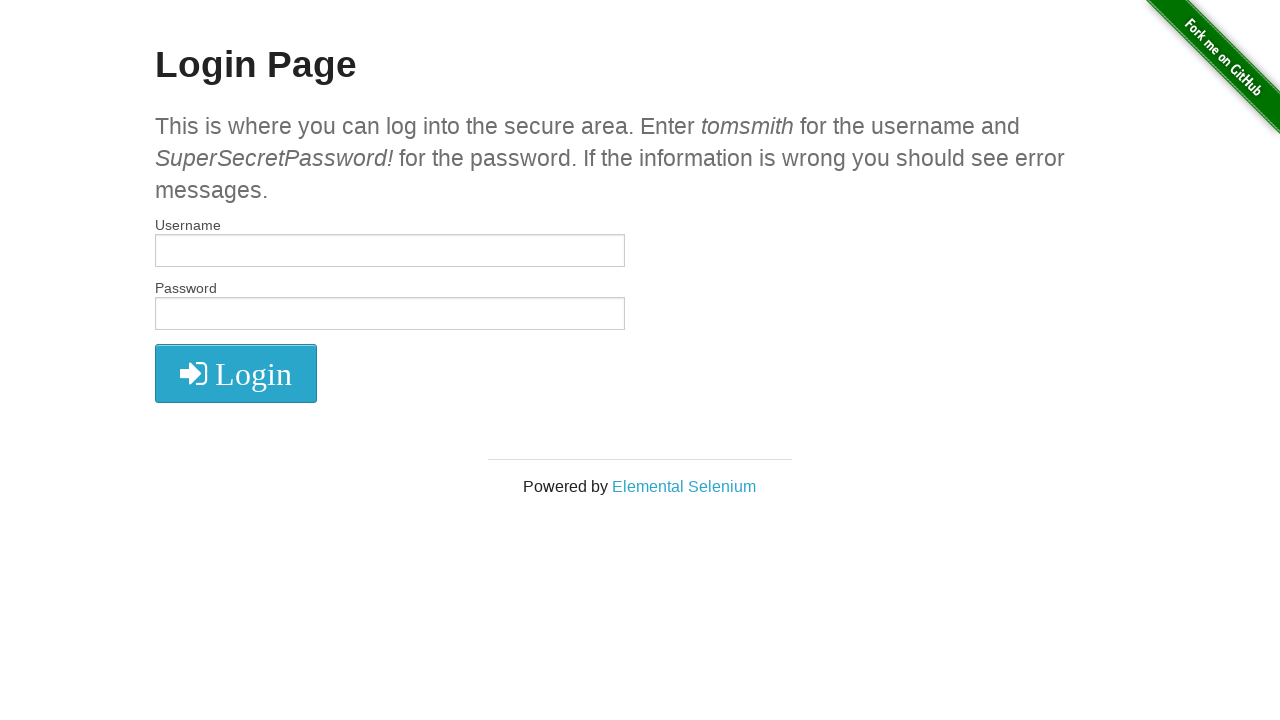

Located h2 heading element using XPath
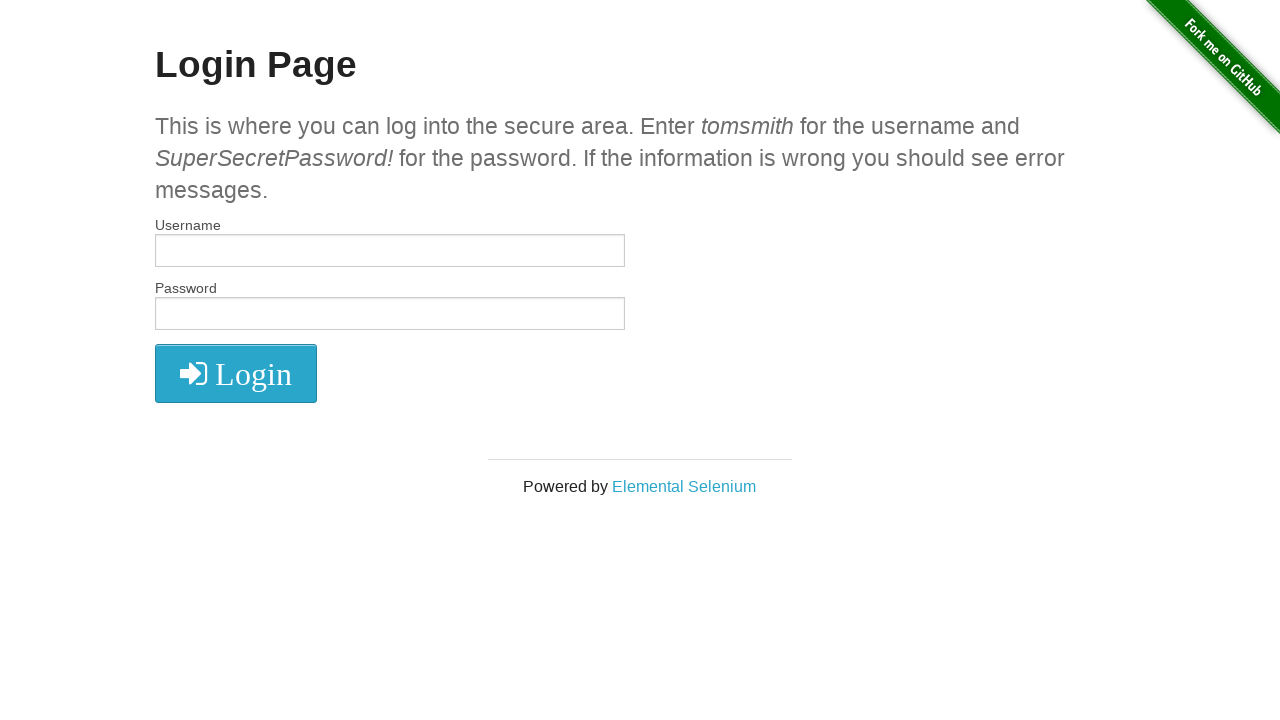

Verified login page heading element contains 'Login Page'
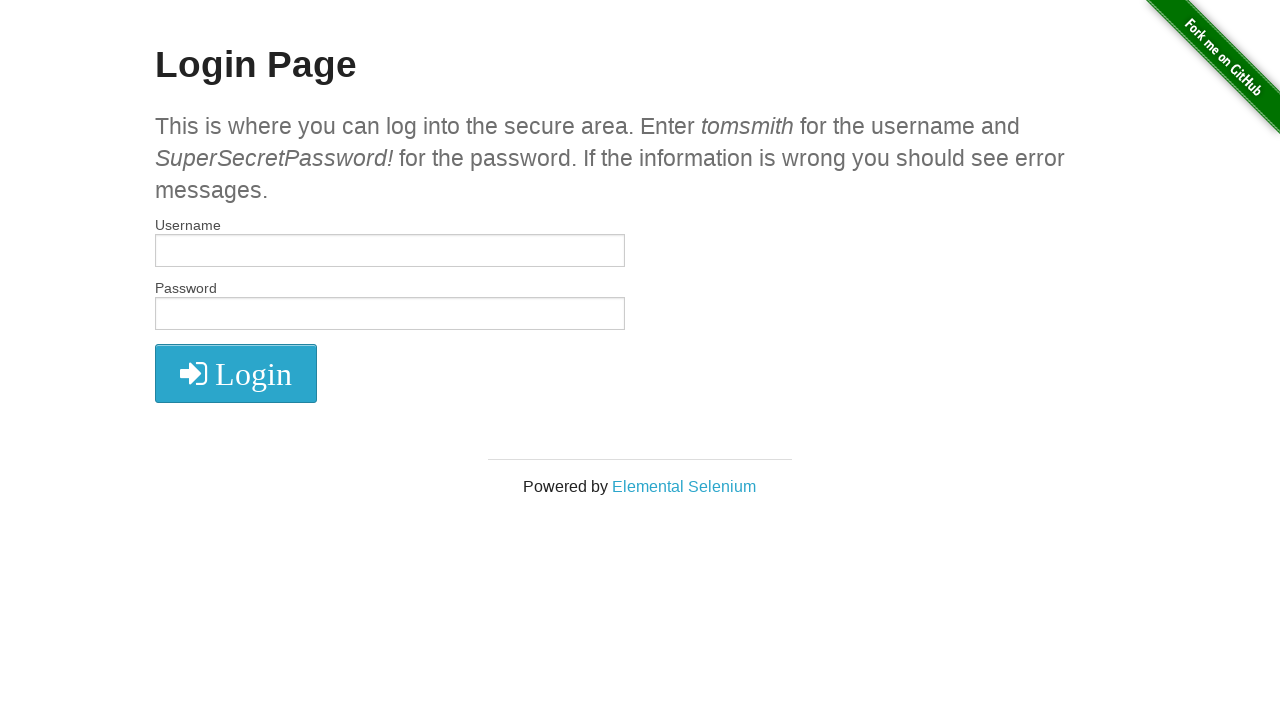

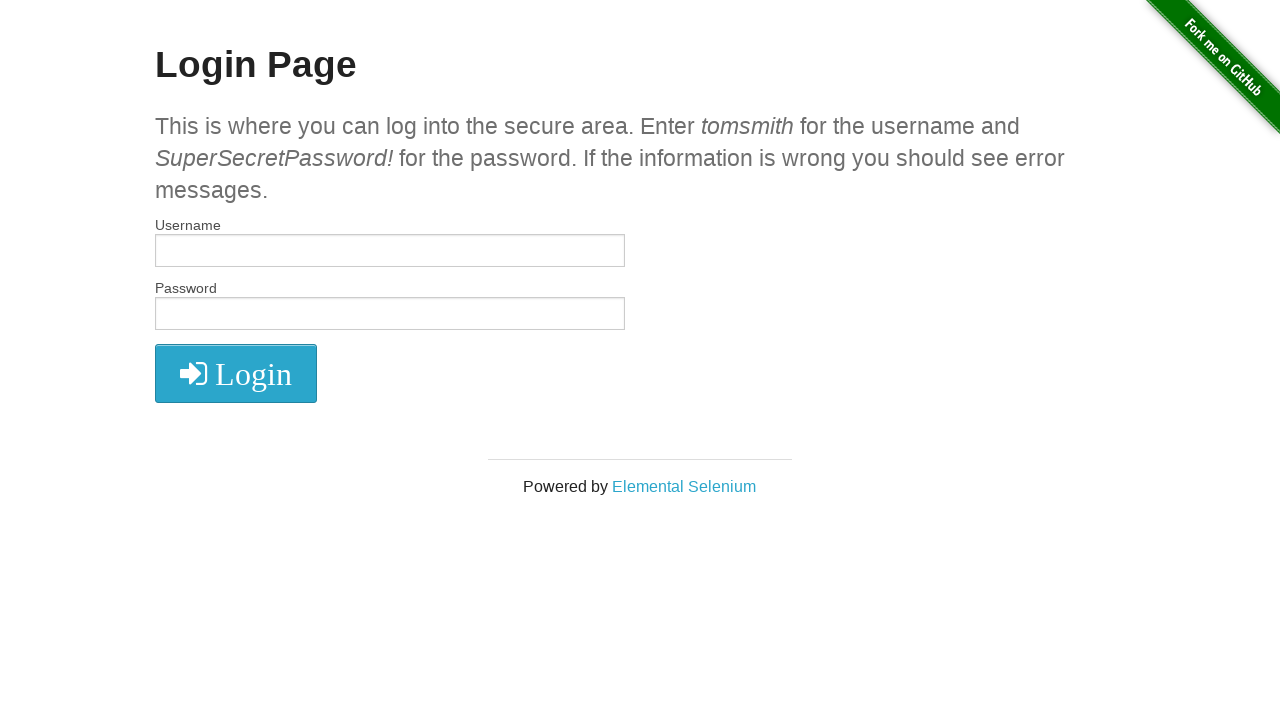